Hovers over a linkable box element on the page

Starting URL: https://www.grammarly.com/

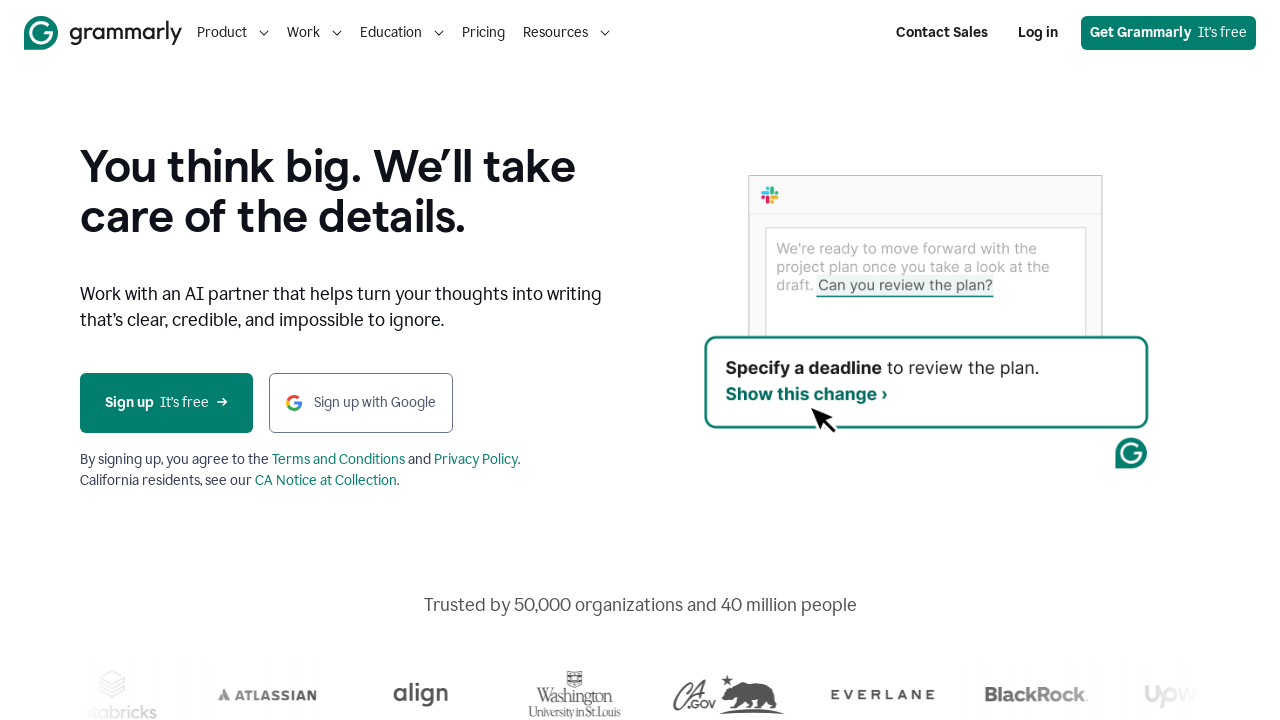

Hovered over linkable box element at (216, 393) on xpath=//*[@id='sectionLinkableBoxes_LdDPok7NKeyljPbkiZmVD']/div/div/a[1]/div/div
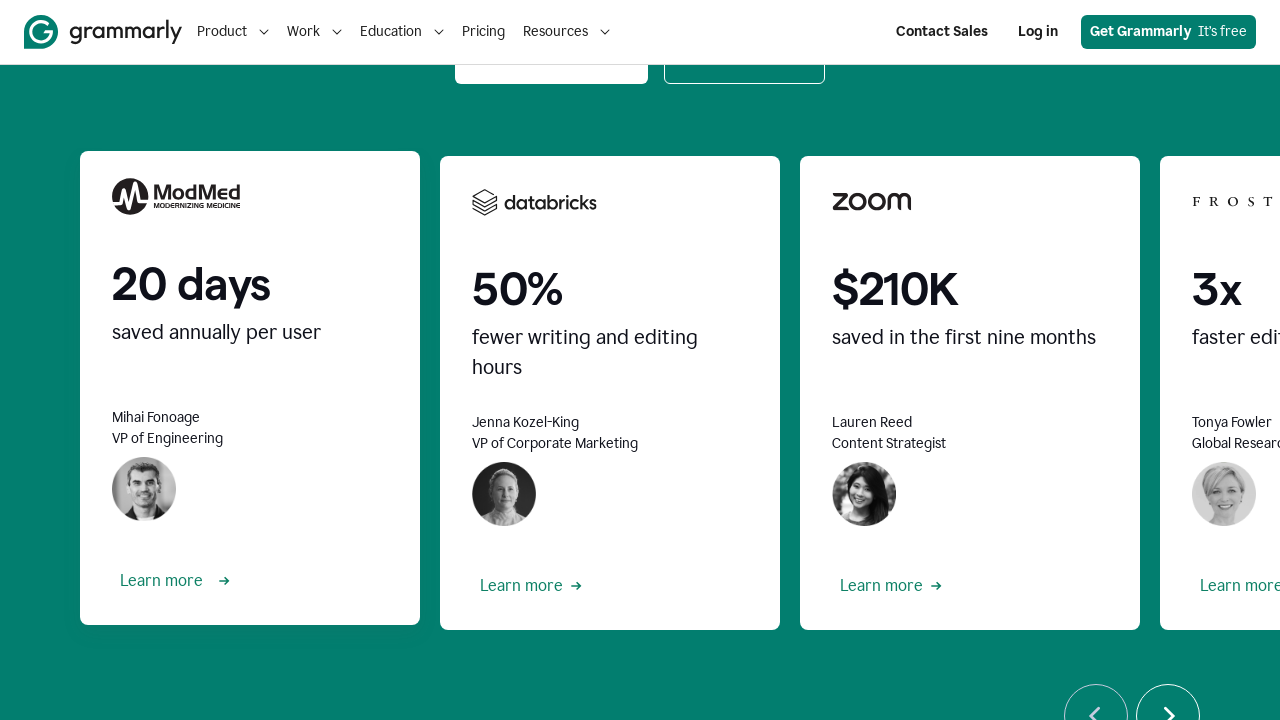

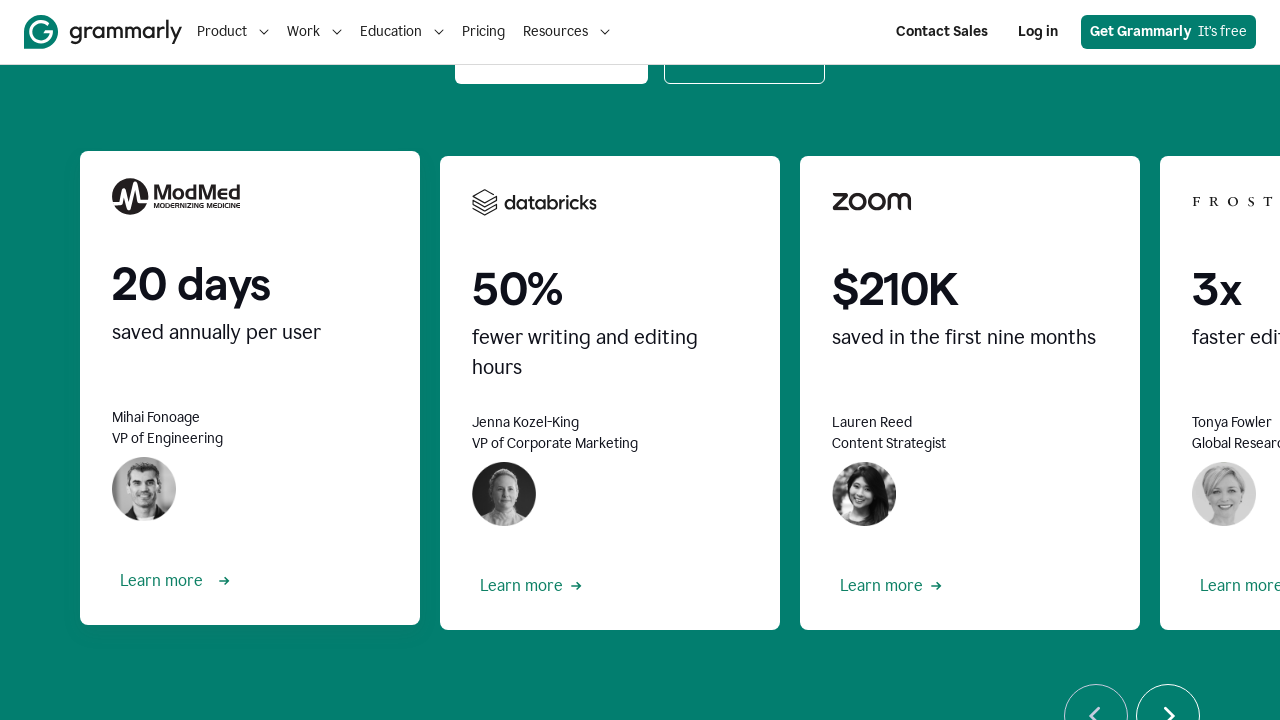